Tests sorting the Due column in ascending order using semantic class selectors instead of CSS pseudo-classes for better browser compatibility.

Starting URL: http://the-internet.herokuapp.com/tables

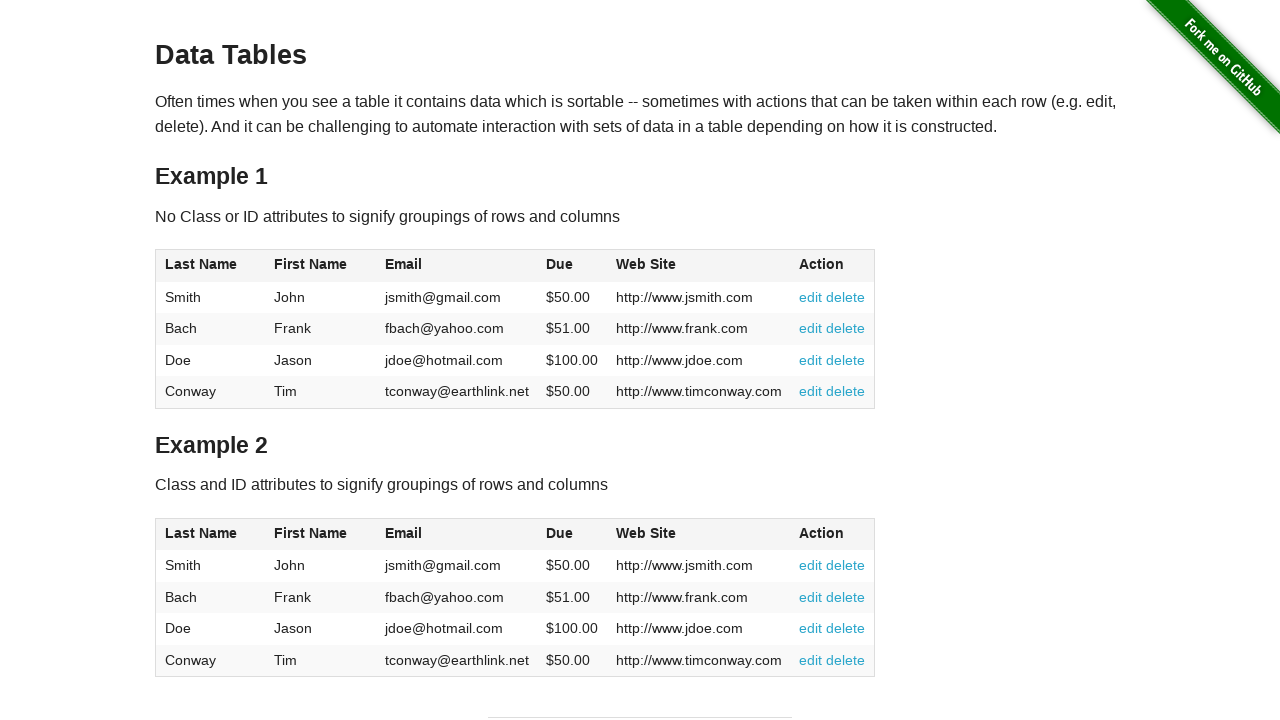

Clicked Due column header to sort in ascending order at (560, 533) on #table2 thead .dues
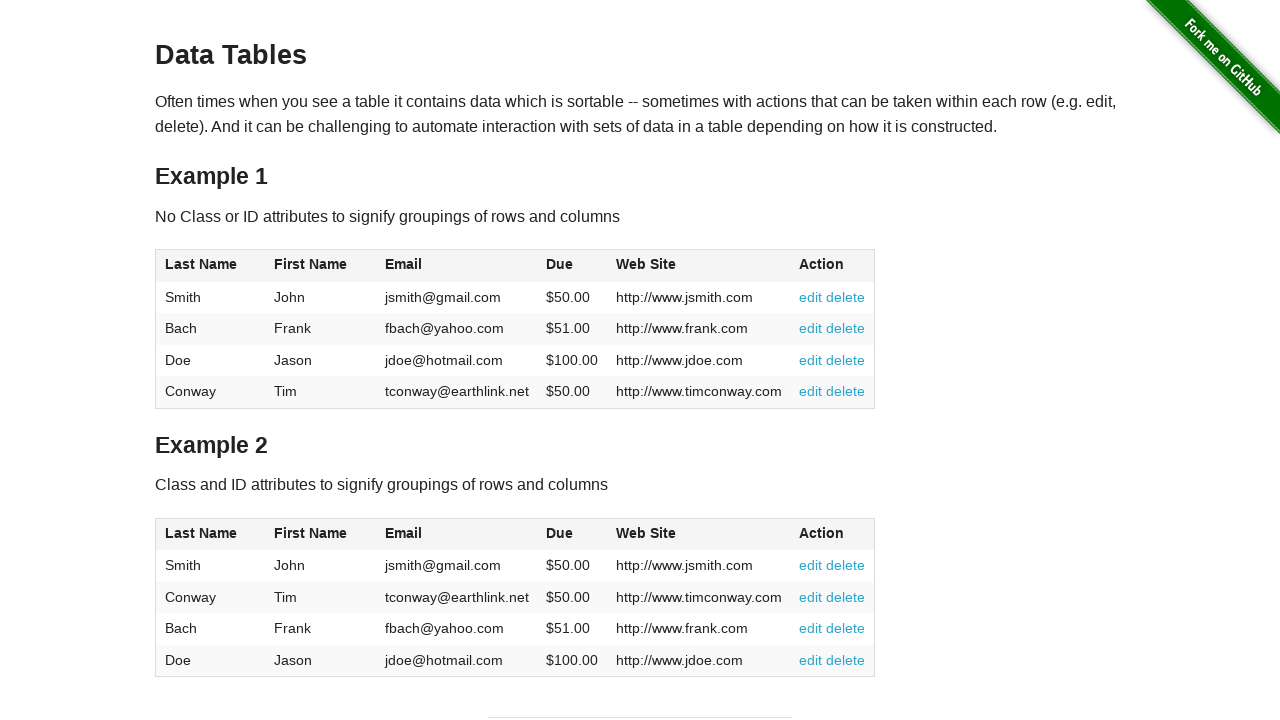

Table data loaded after sorting Due column
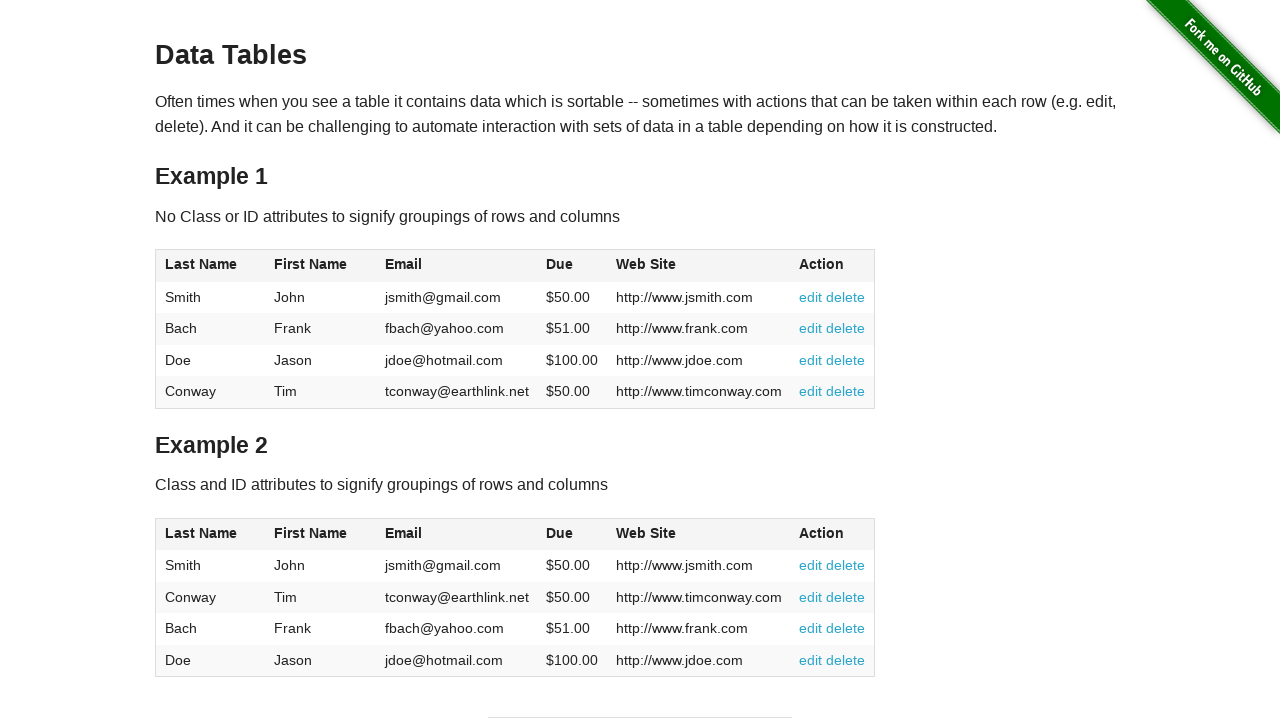

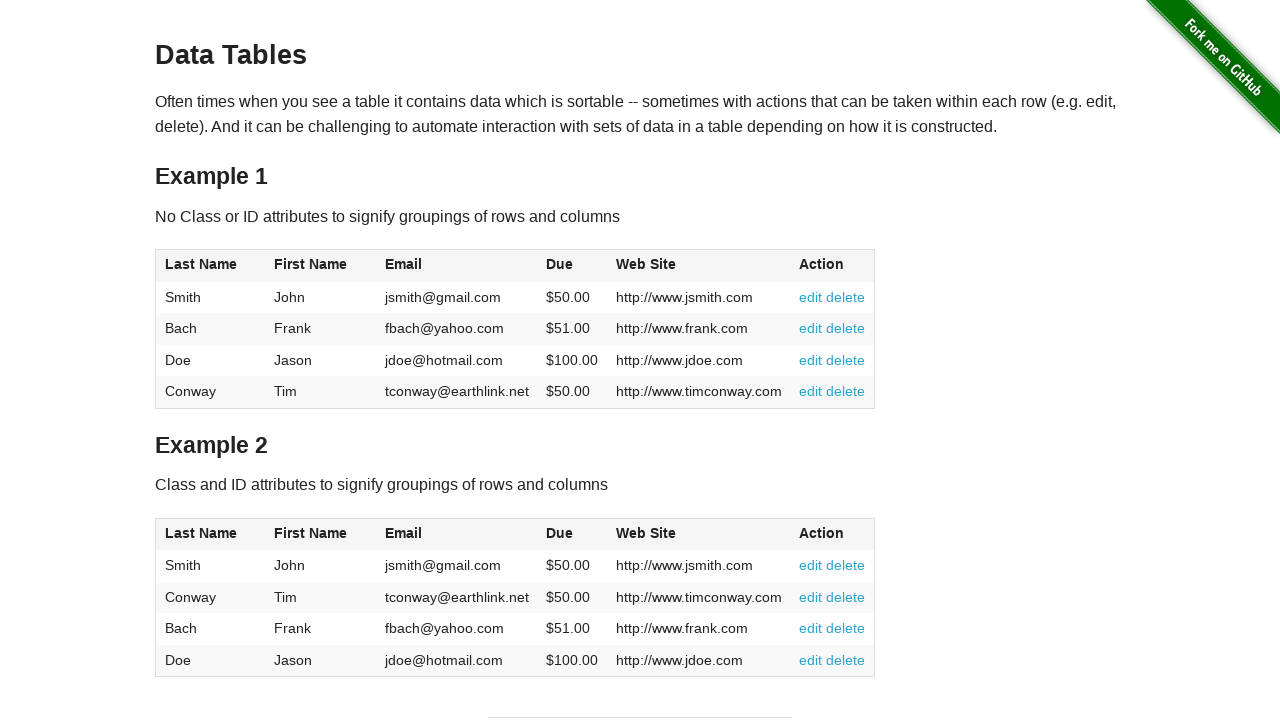